Tests dynamic web table by scrolling through the table, collecting values from the fourth column, and verifying the sum matches the displayed total amount

Starting URL: https://rahulshettyacademy.com/AutomationPractice/

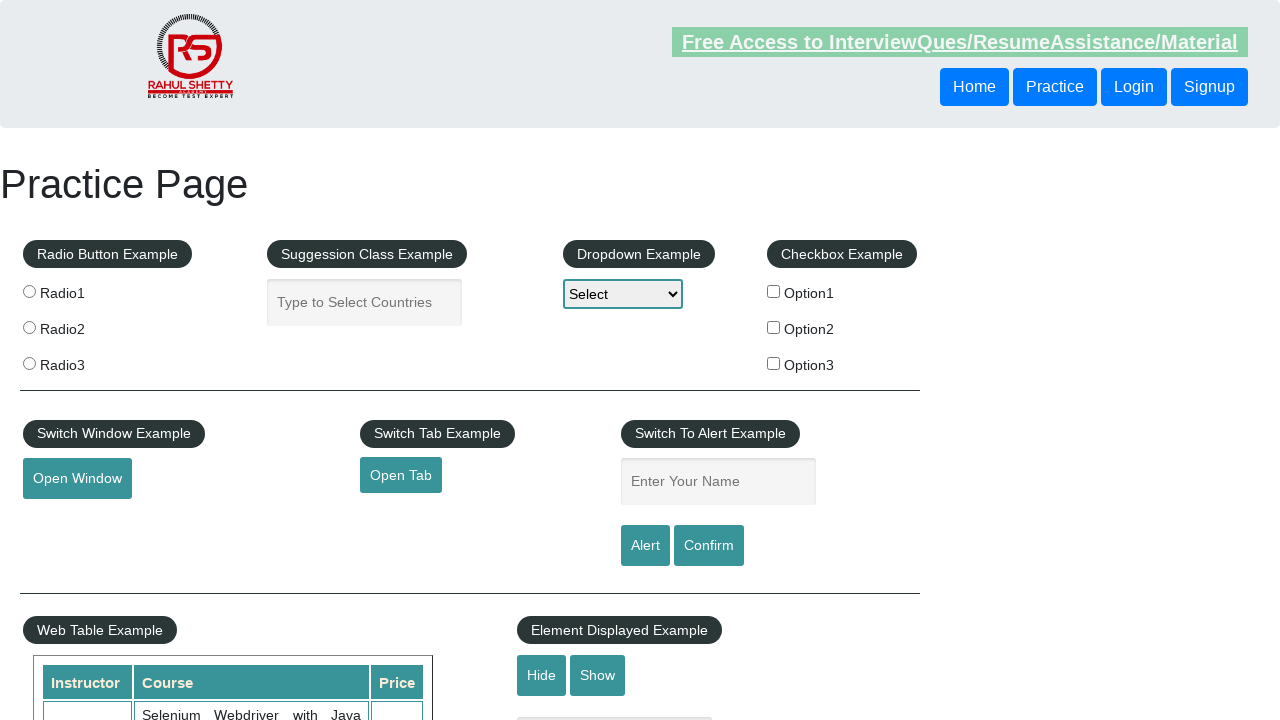

Scrolled down the main window by 500px
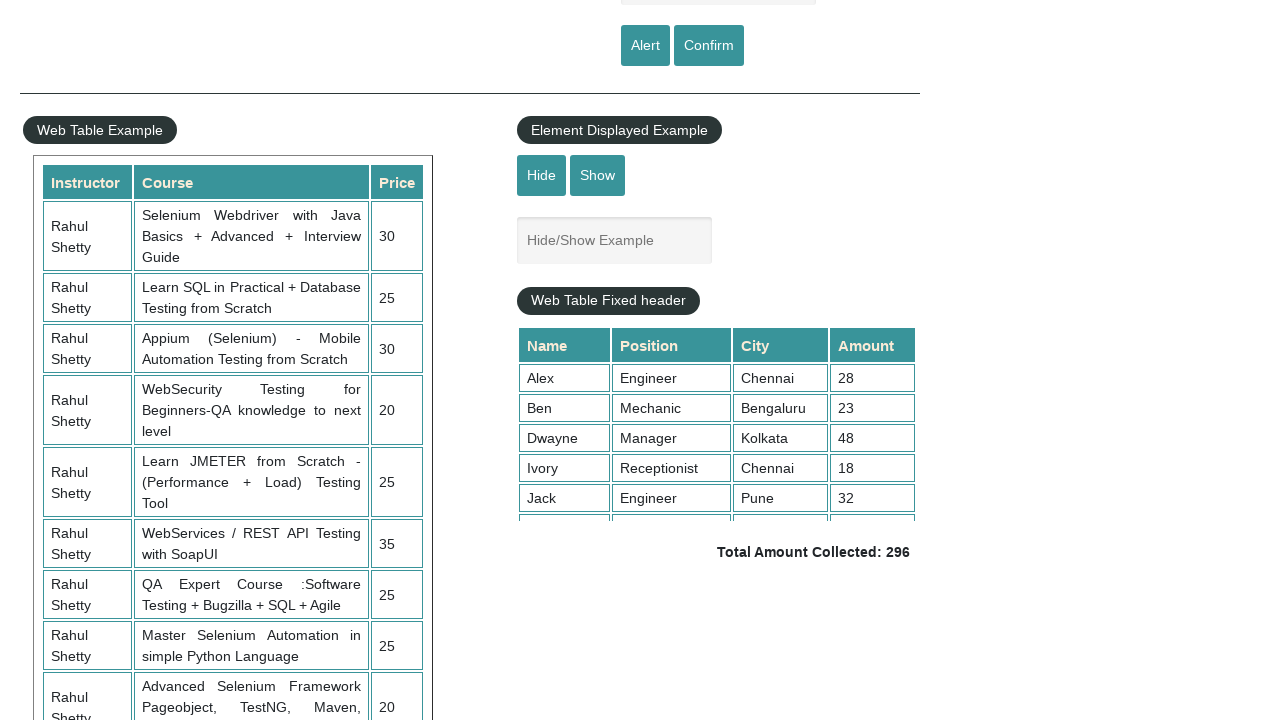

Waited 1 second for scroll animation to complete
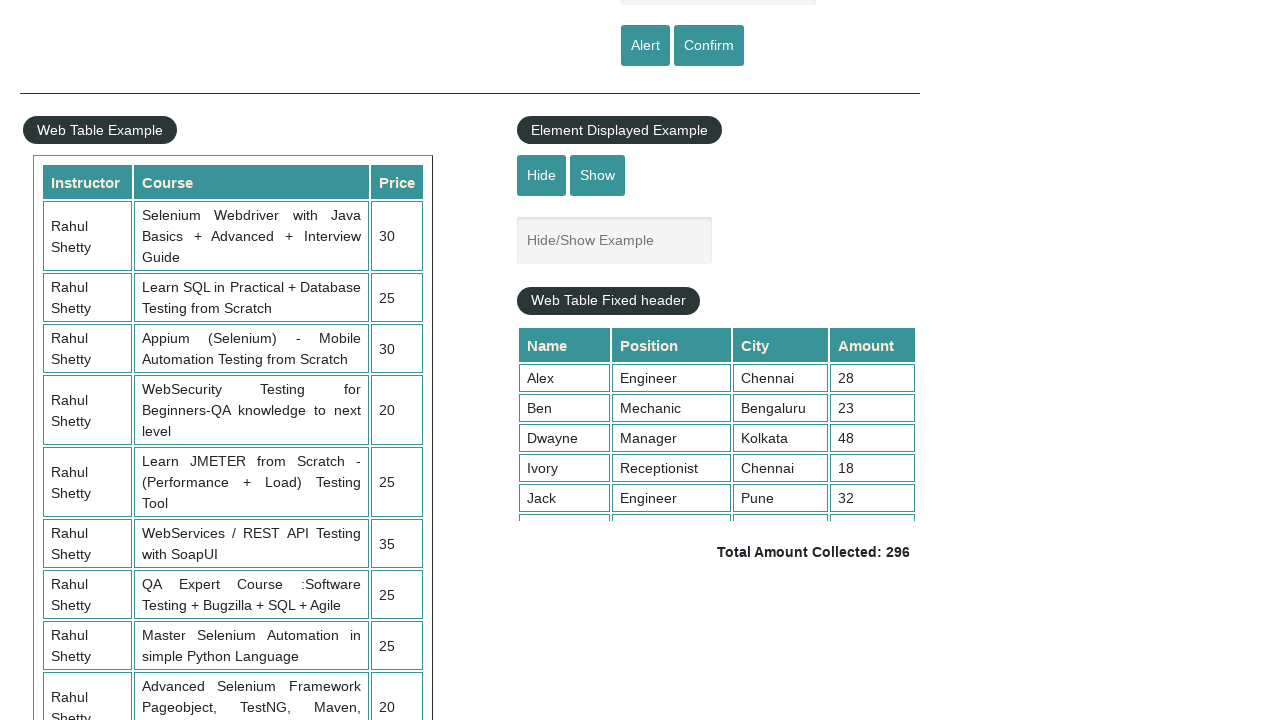

Scrolled within the dynamic table to position 5000px
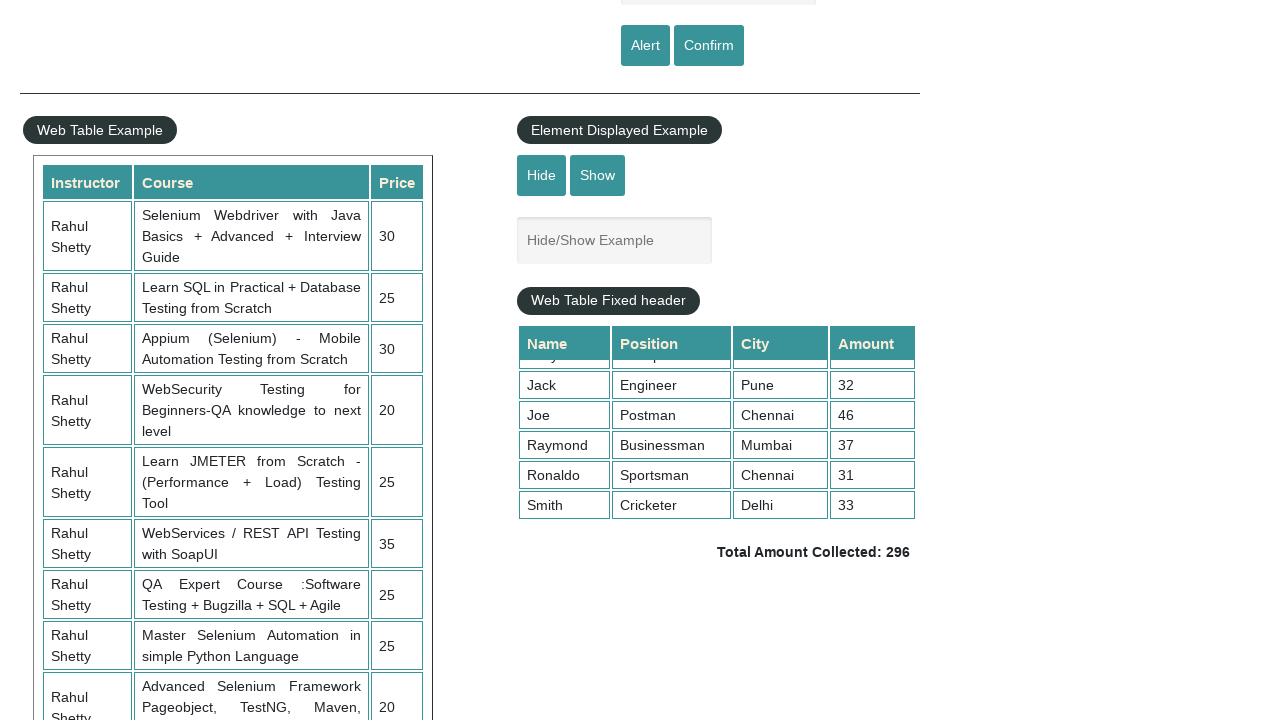

Waited 1 second for table scroll to complete
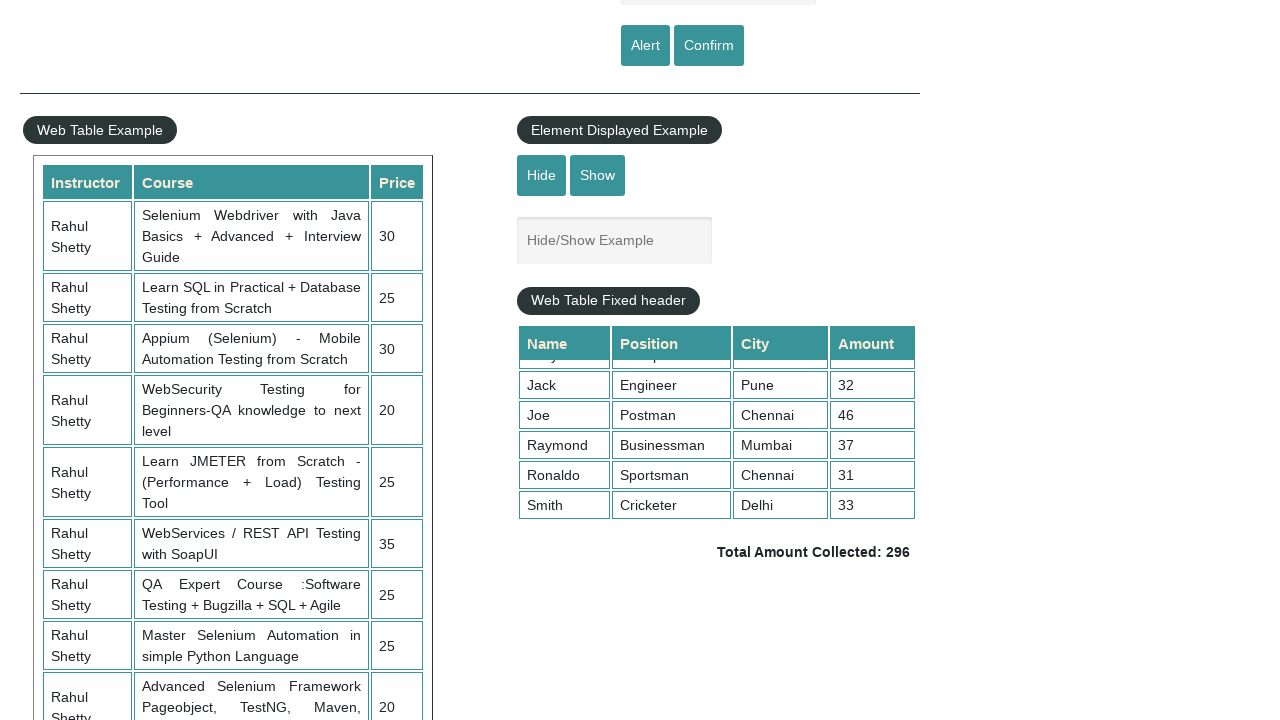

Retrieved all values from the 4th column of the table (9 values found)
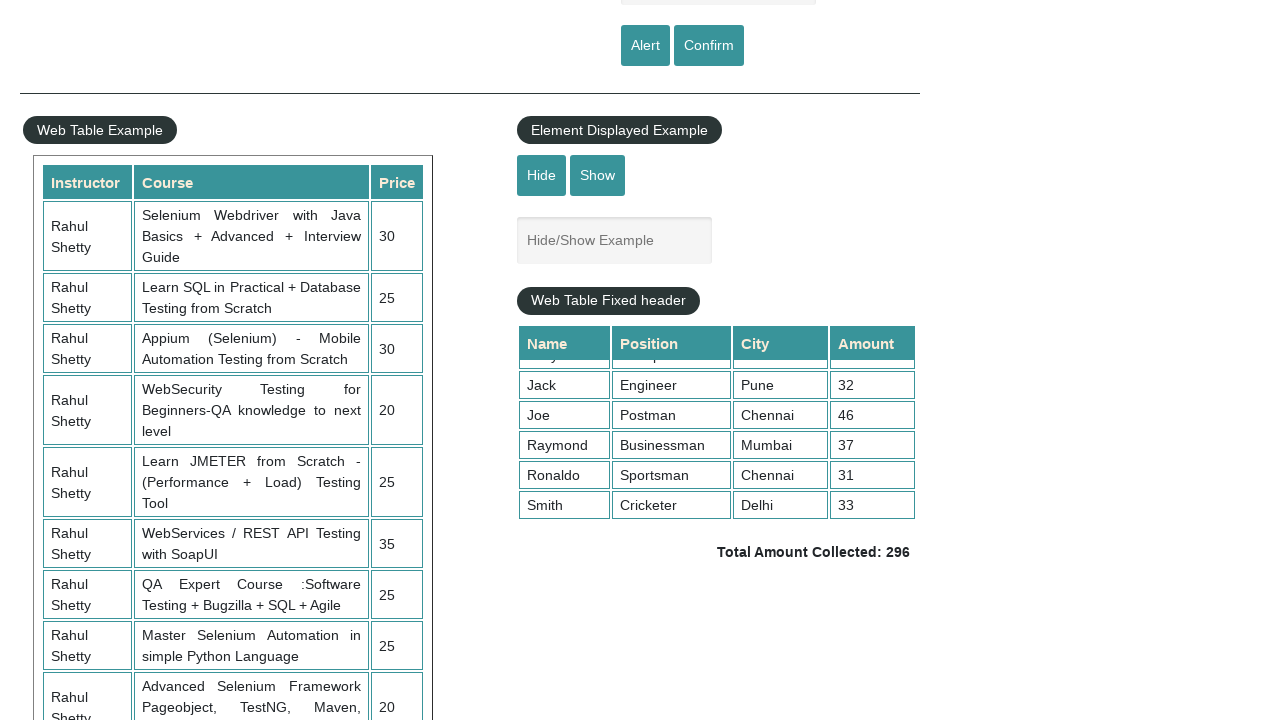

Retrieved displayed total amount text:  Total Amount Collected: 296 
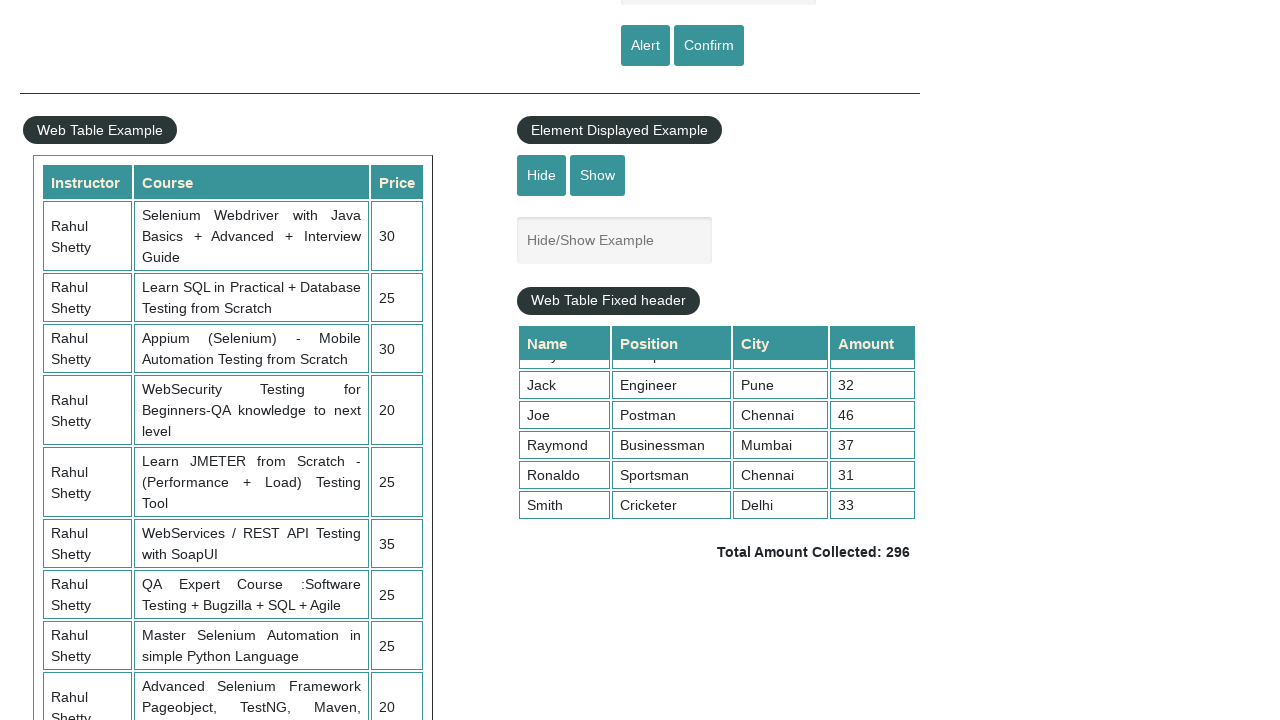

Parsed displayed total amount: 296
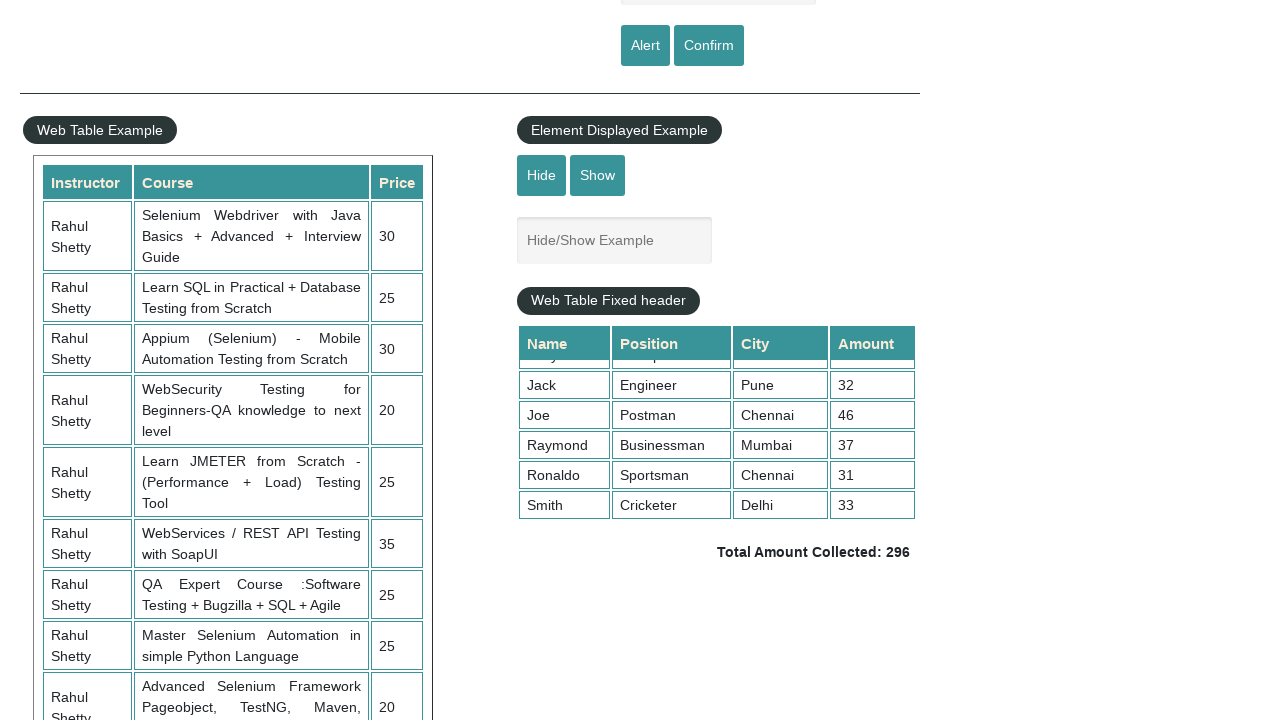

Calculated sum of all 4th column values: 296
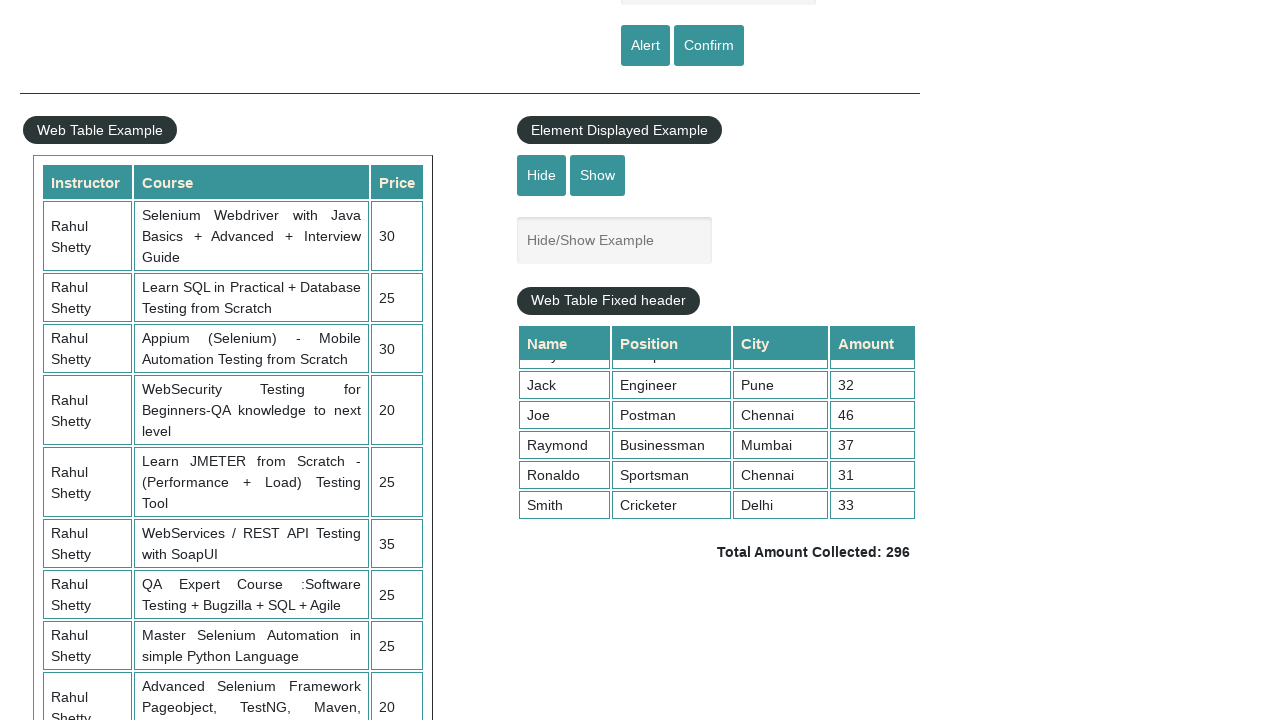

Verified that calculated sum (296) matches displayed total amount (296)
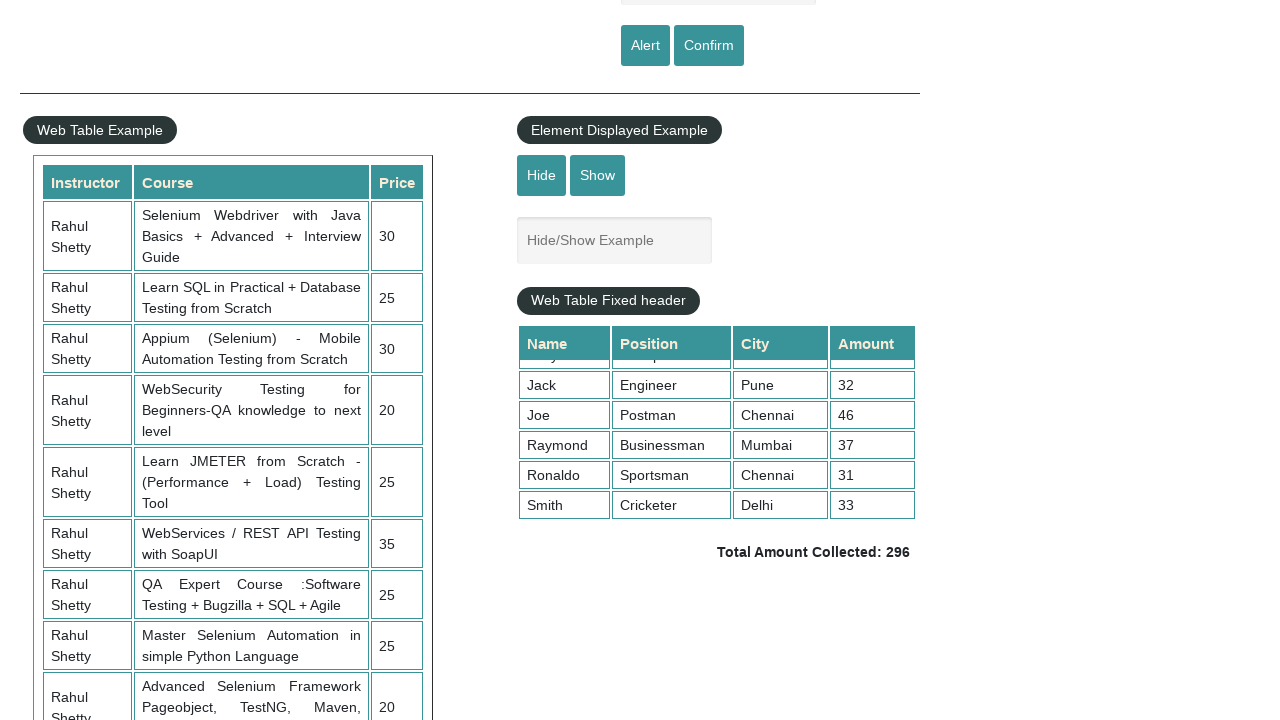

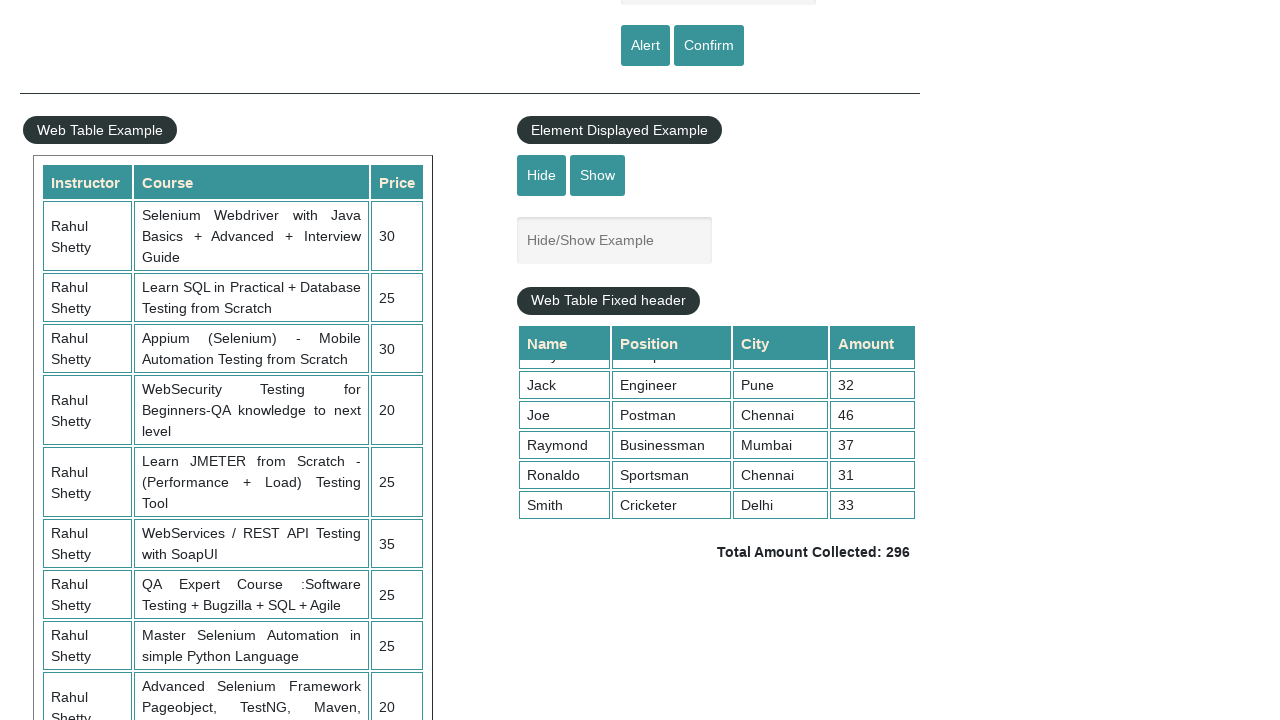